Tests DuckDuckGo search functionality by entering a search query and verifying the page title changes to reflect the search results.

Starting URL: https://duckduckgo.com/

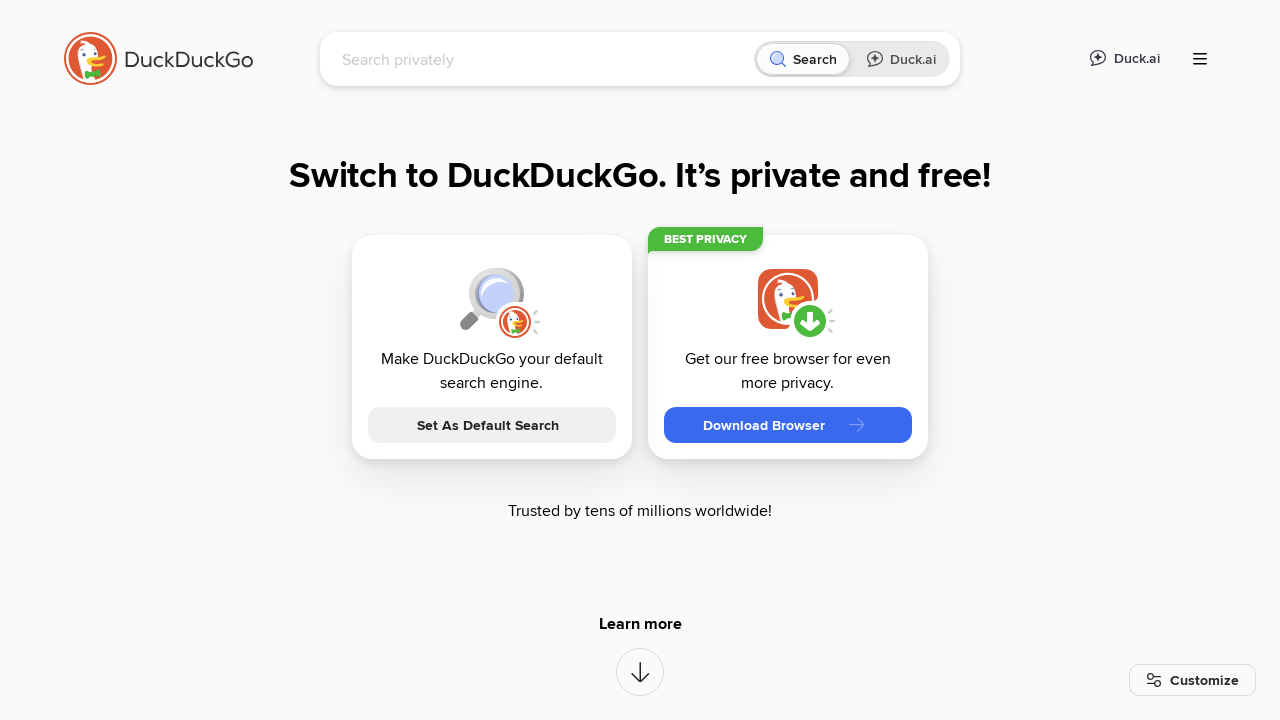

Filled search box with 'Selenium WebDriver' on input[name='q']
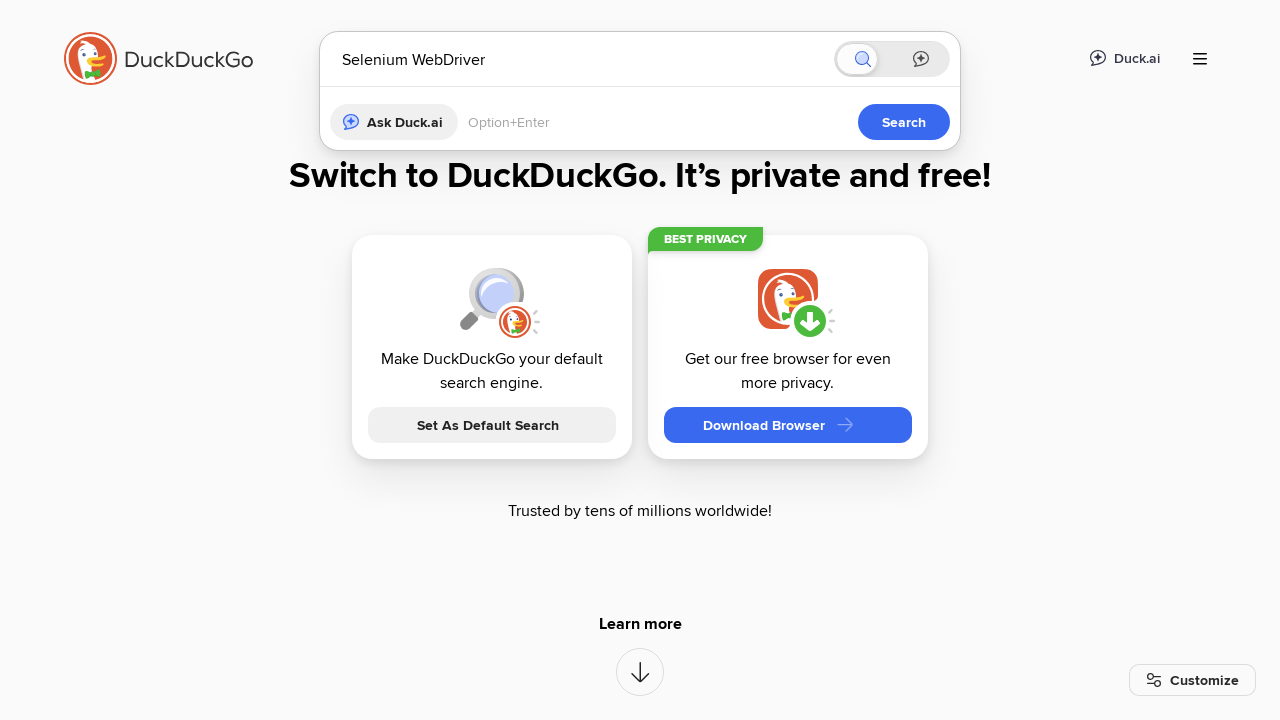

Pressed Enter to submit search query on input[name='q']
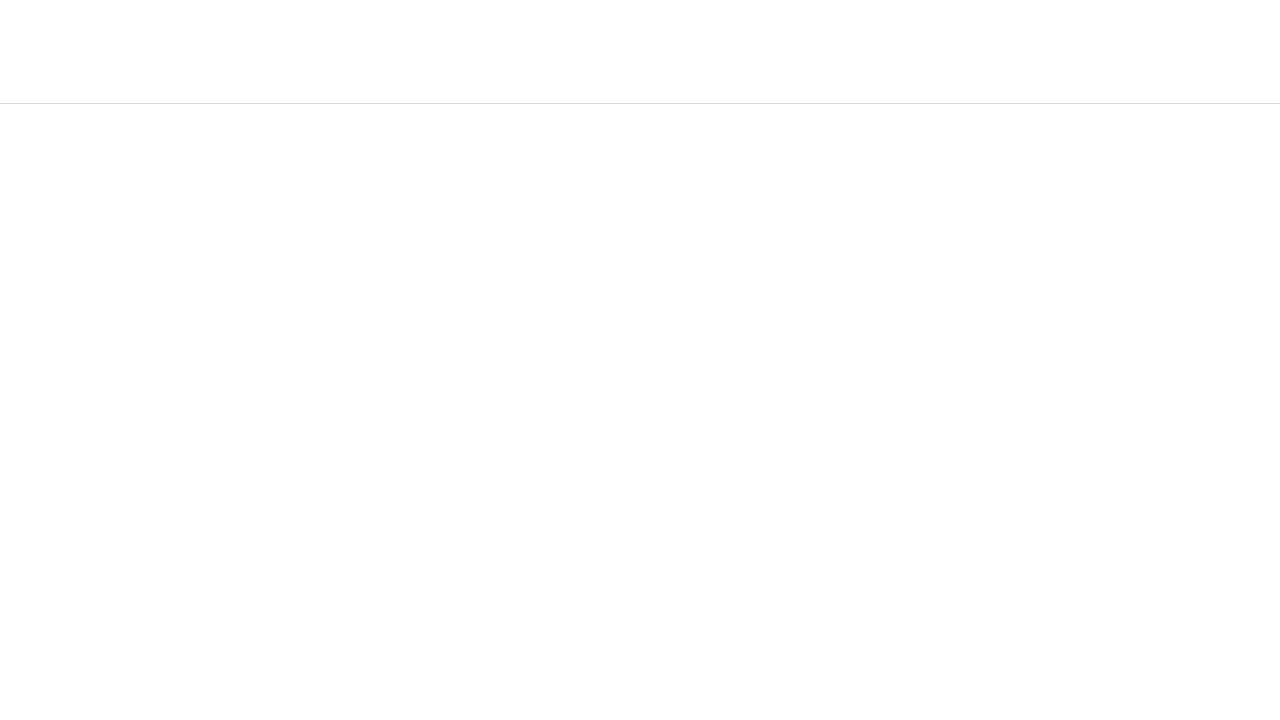

Page title changed to reflect search results for 'Selenium WebDriver'
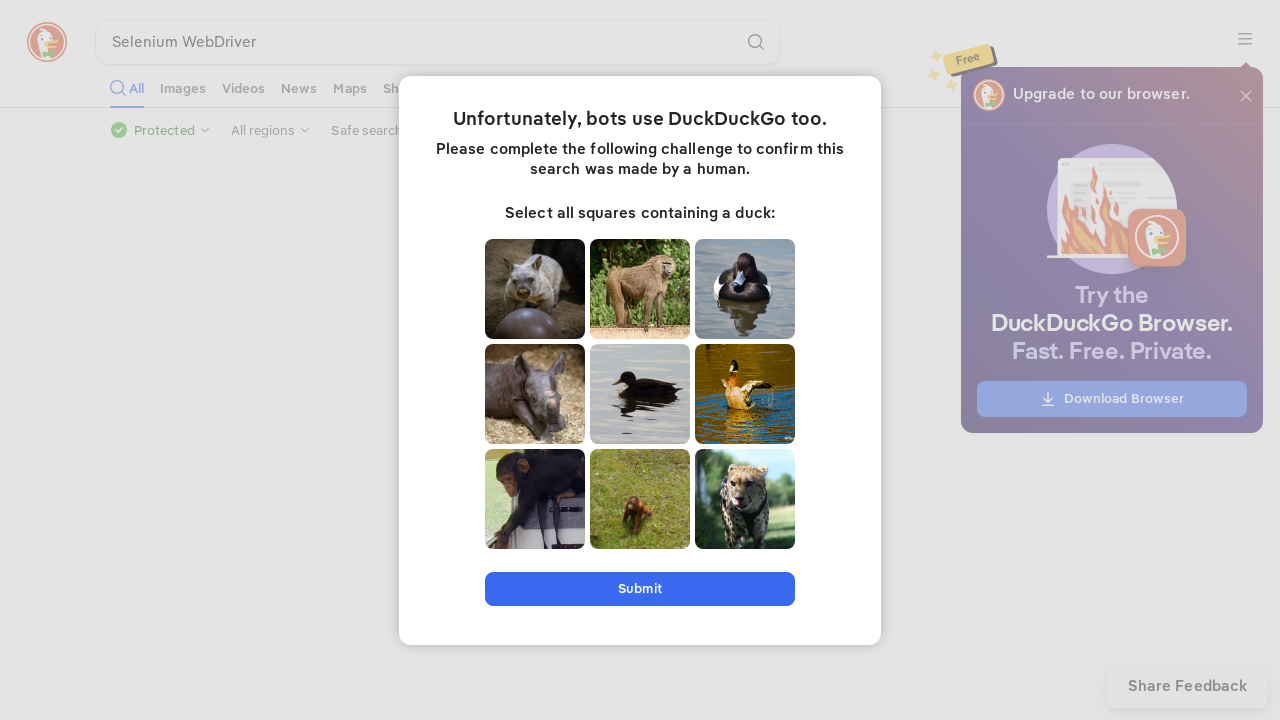

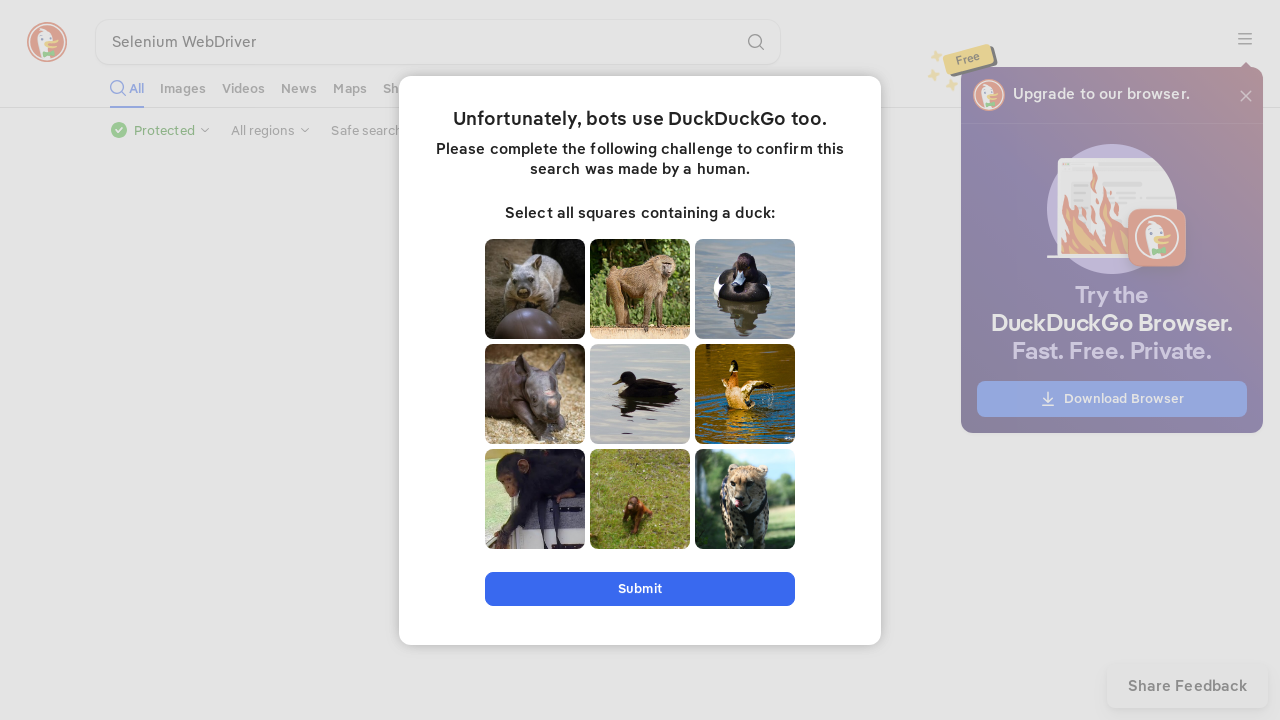